Tests checkbox selection functionality by finding checkboxes with color values and selecting specific ones (red and orange)

Starting URL: https://selenium08.blogspot.com/2019/07/check-box-and-radio-buttons.html

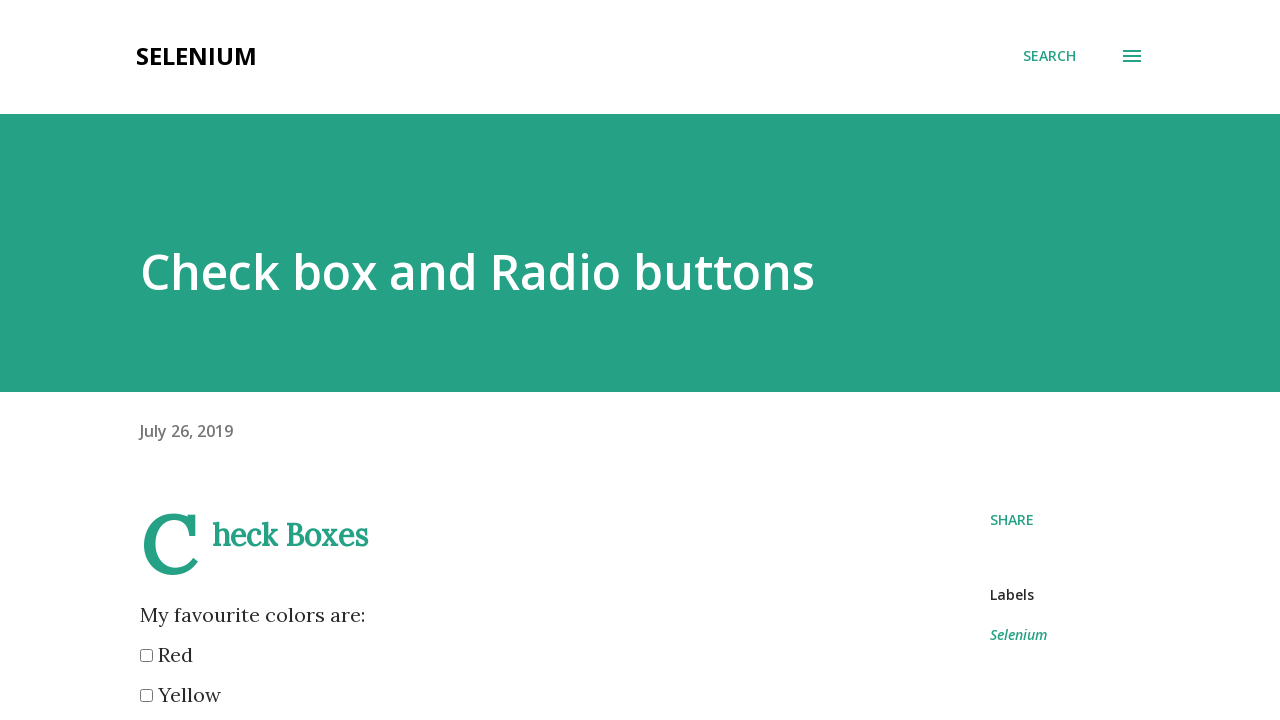

Navigated to checkbox and radio buttons test page
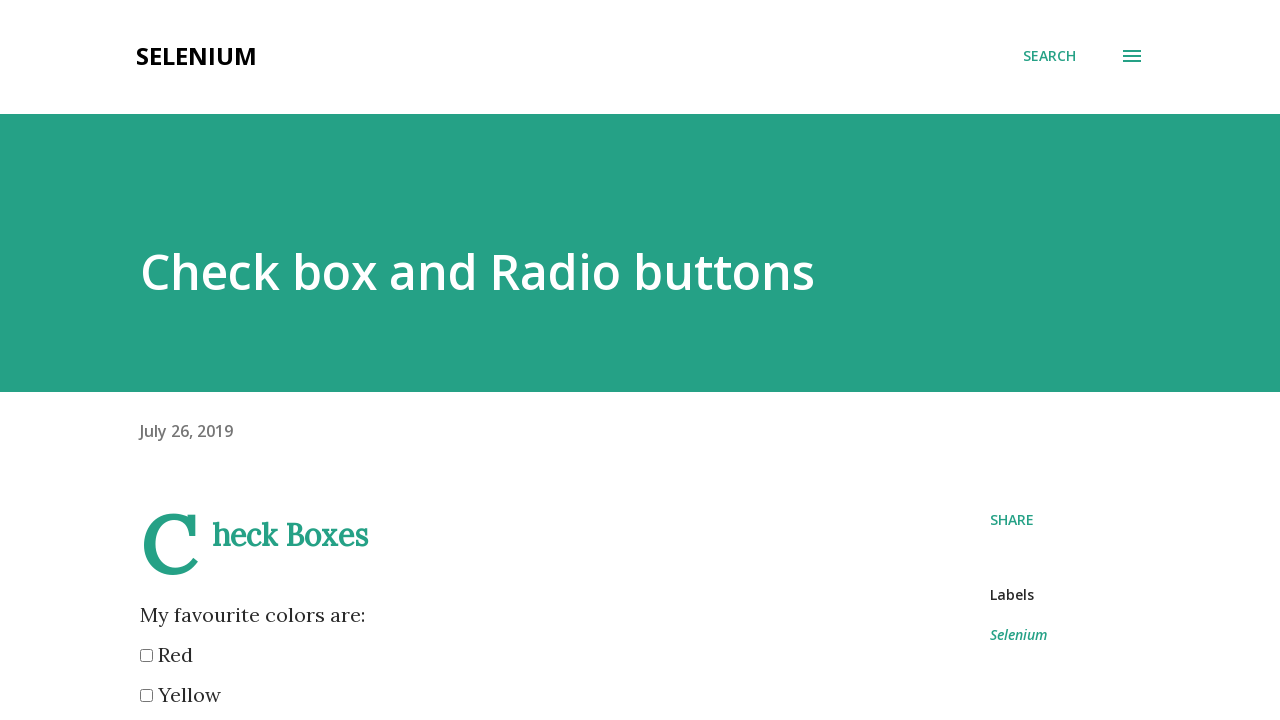

Located all color checkboxes on the page
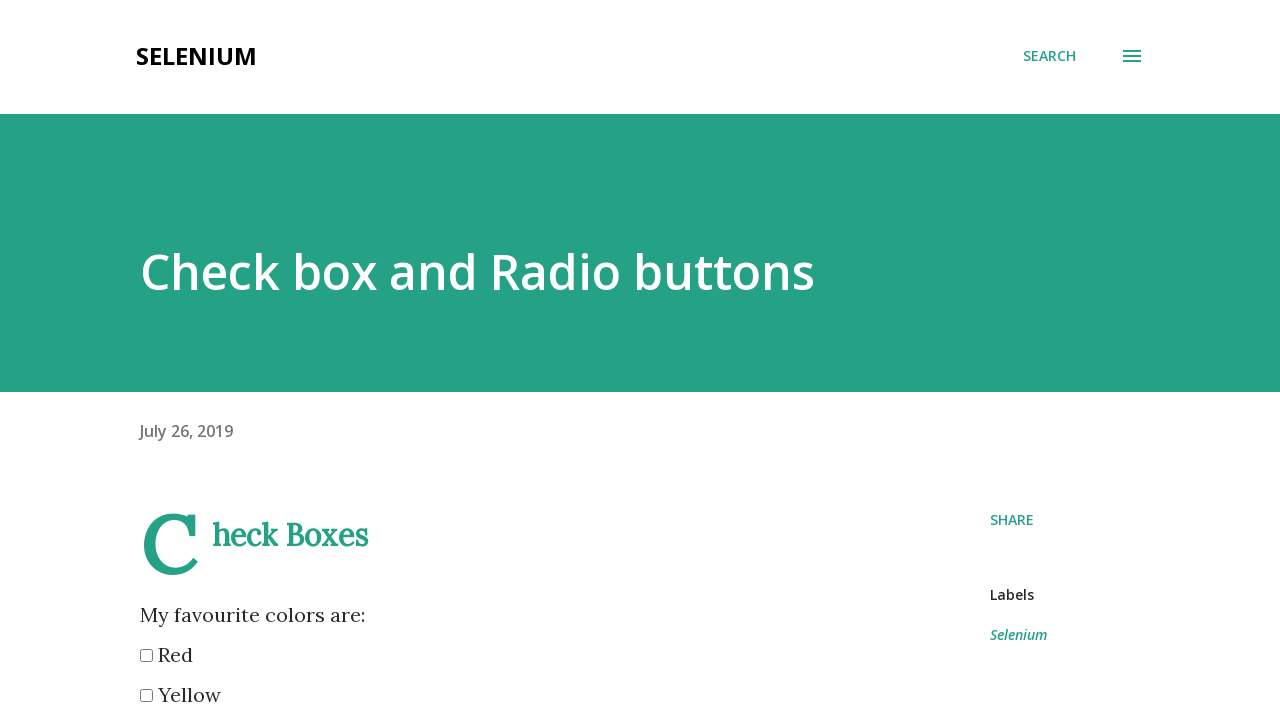

Retrieved checkbox value: red
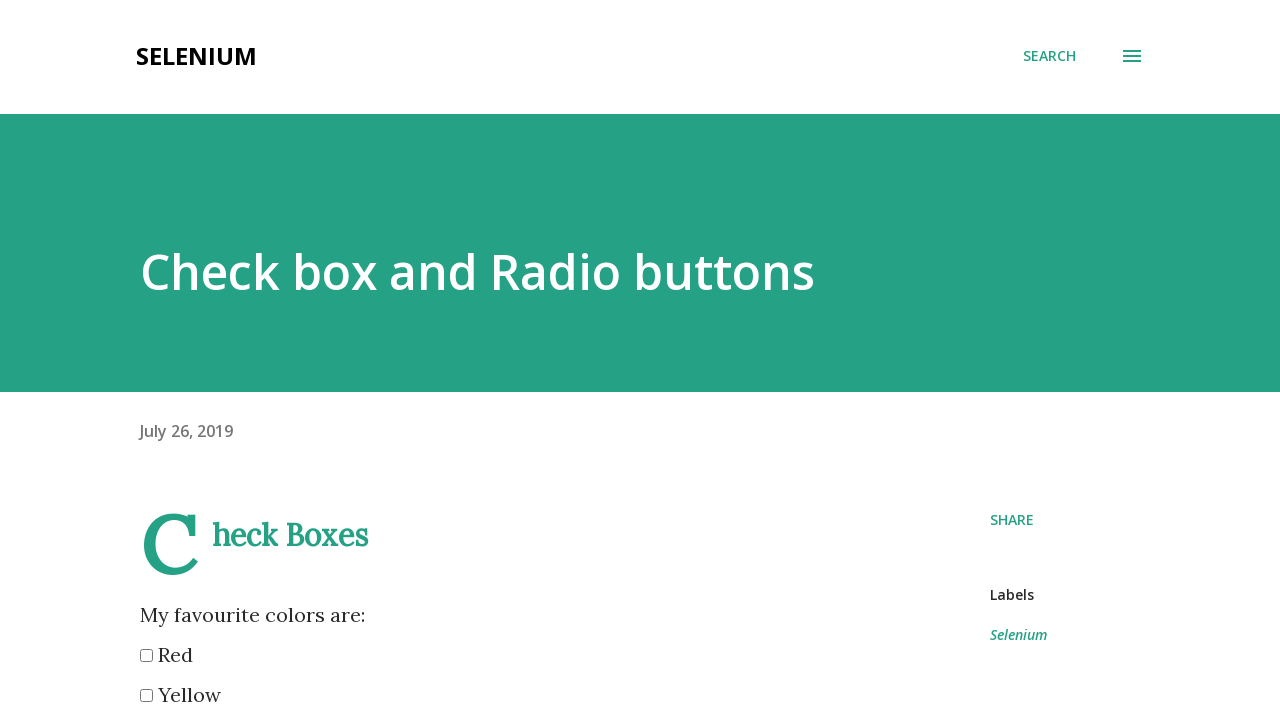

Selected checkbox with value 'red' at (146, 656) on input[type='checkbox'][name*='color'] >> nth=0
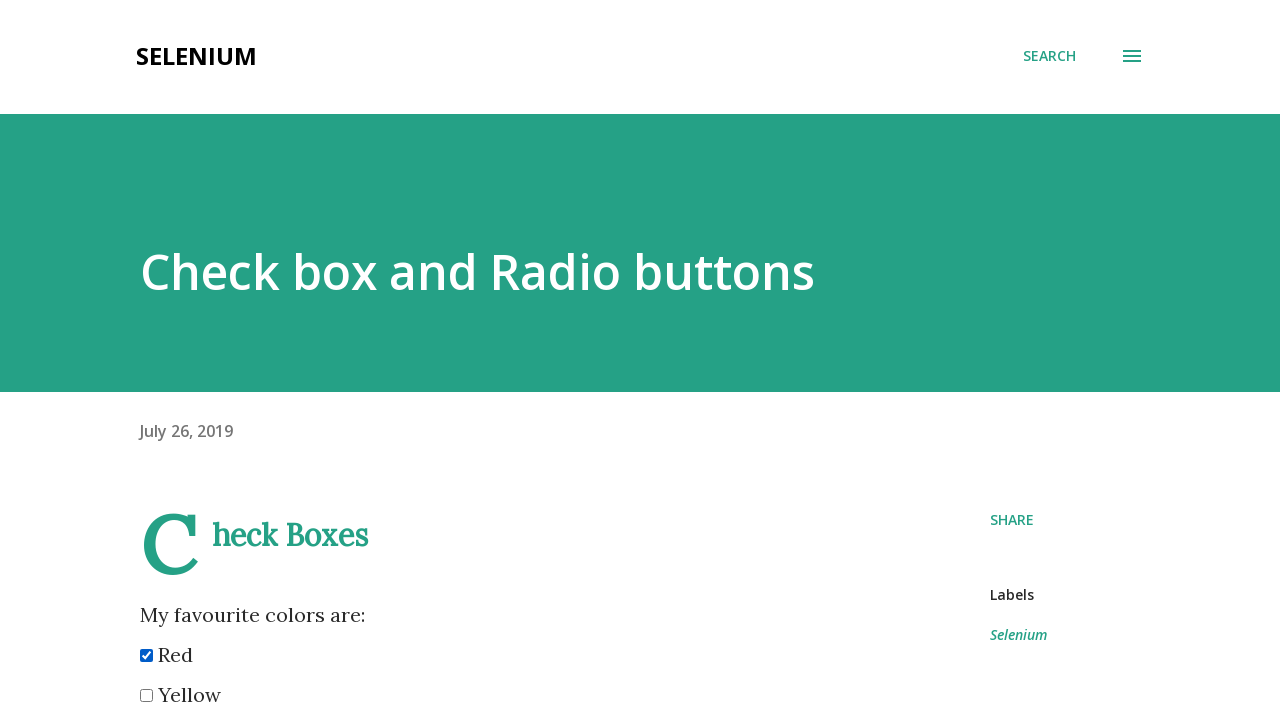

Retrieved checkbox value: yellow
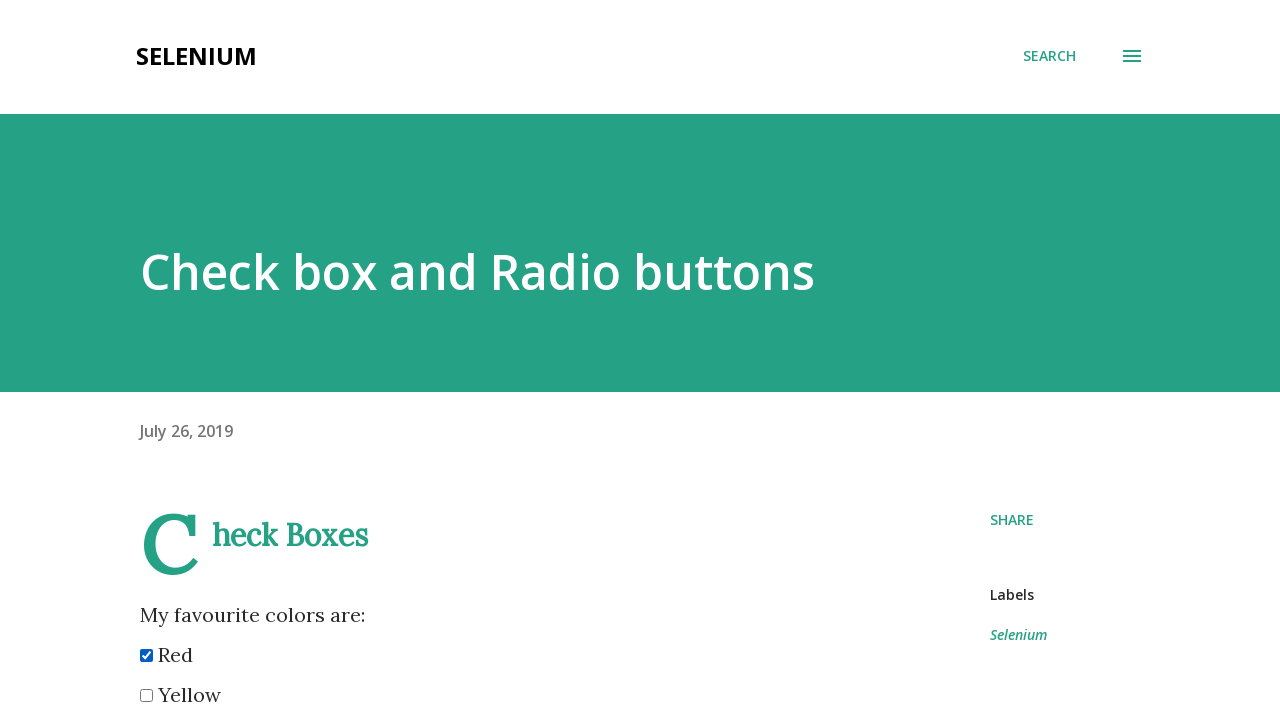

Retrieved checkbox value: blue
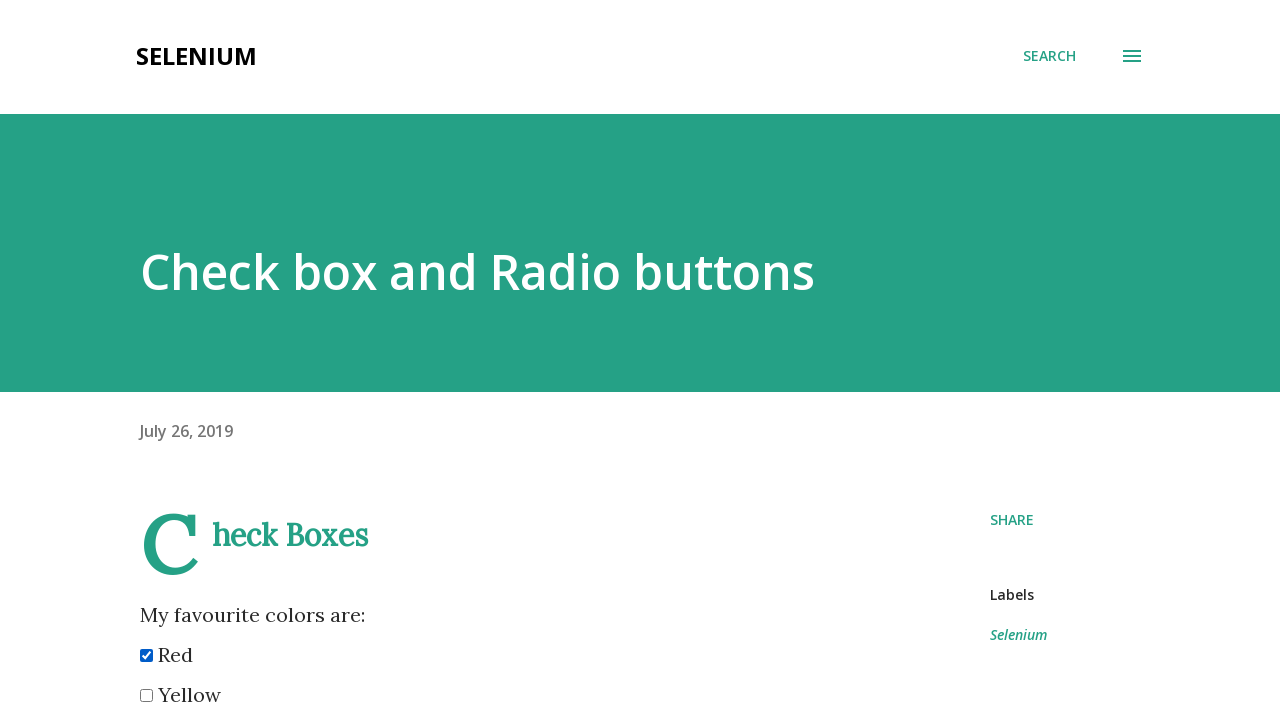

Retrieved checkbox value: orange
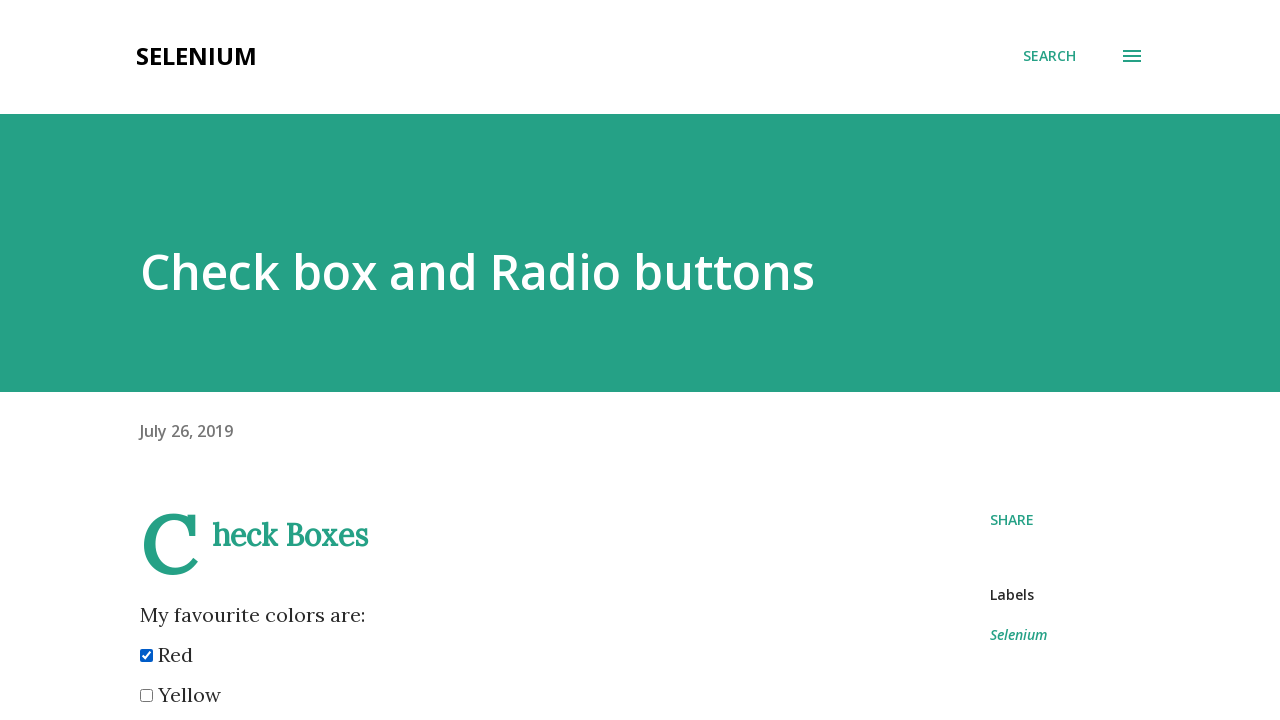

Selected checkbox with value 'orange' at (146, 360) on input[type='checkbox'][name*='color'] >> nth=3
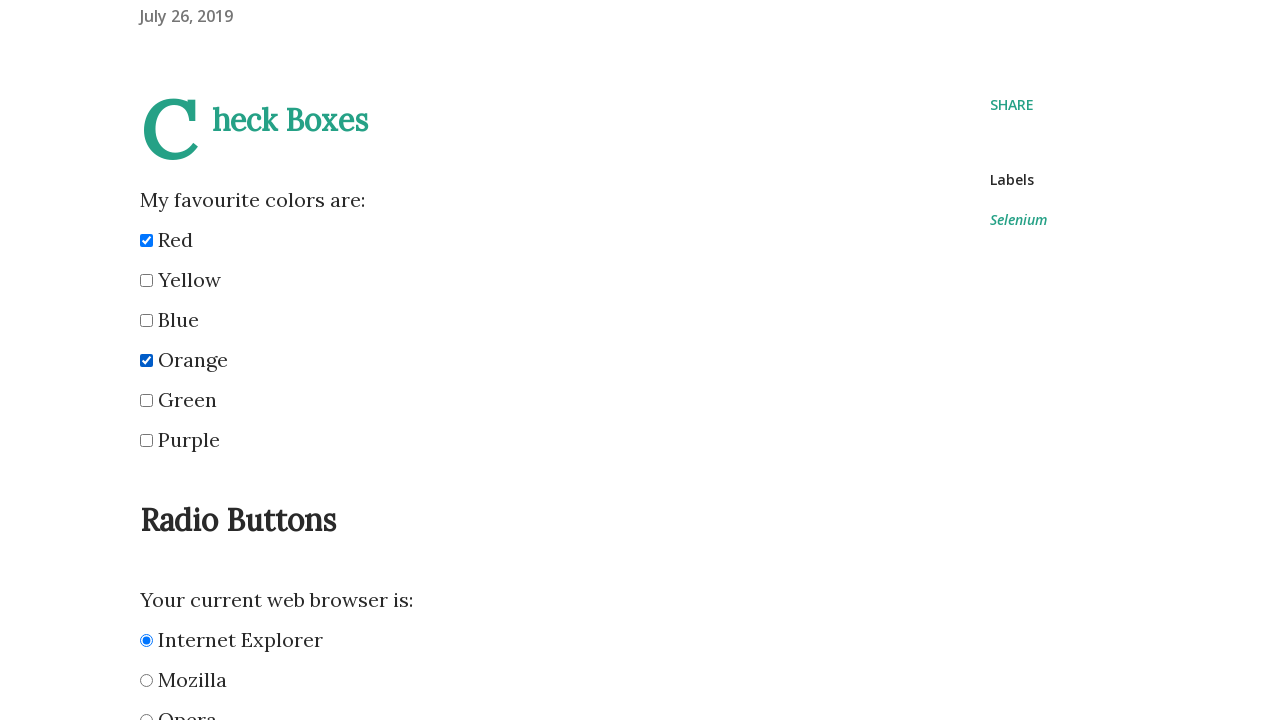

Retrieved checkbox value: green
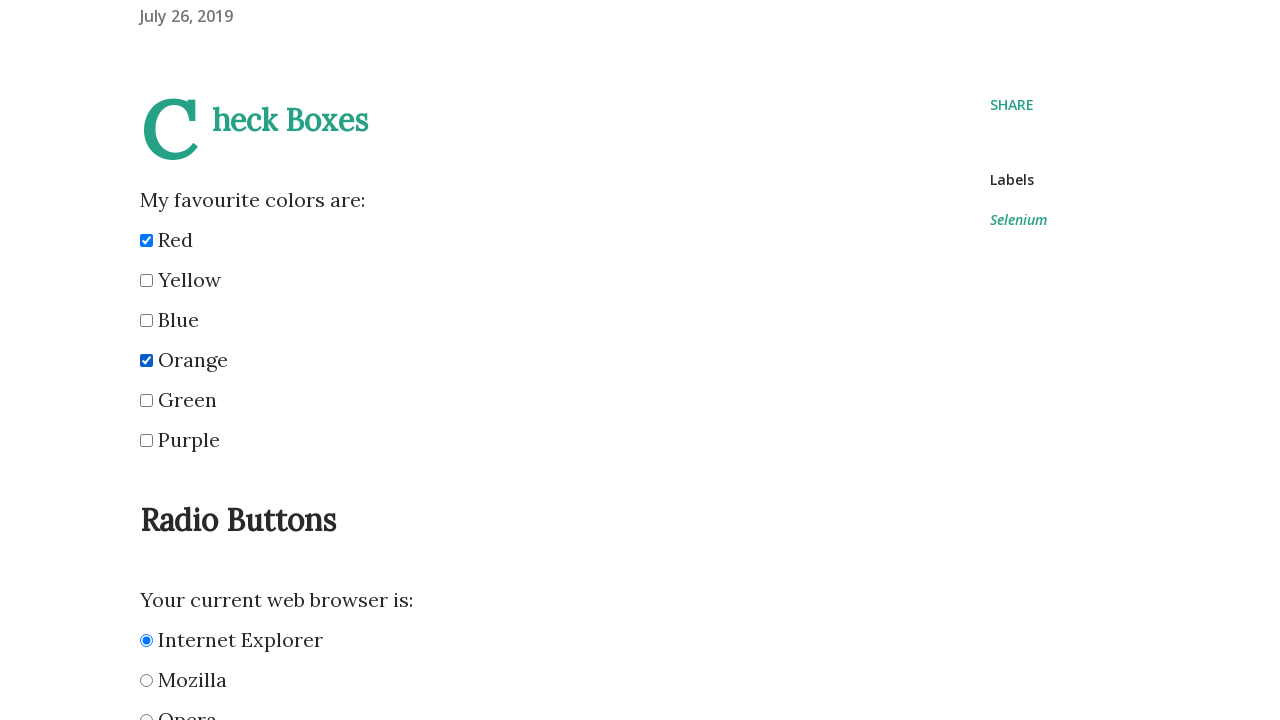

Retrieved checkbox value: purple
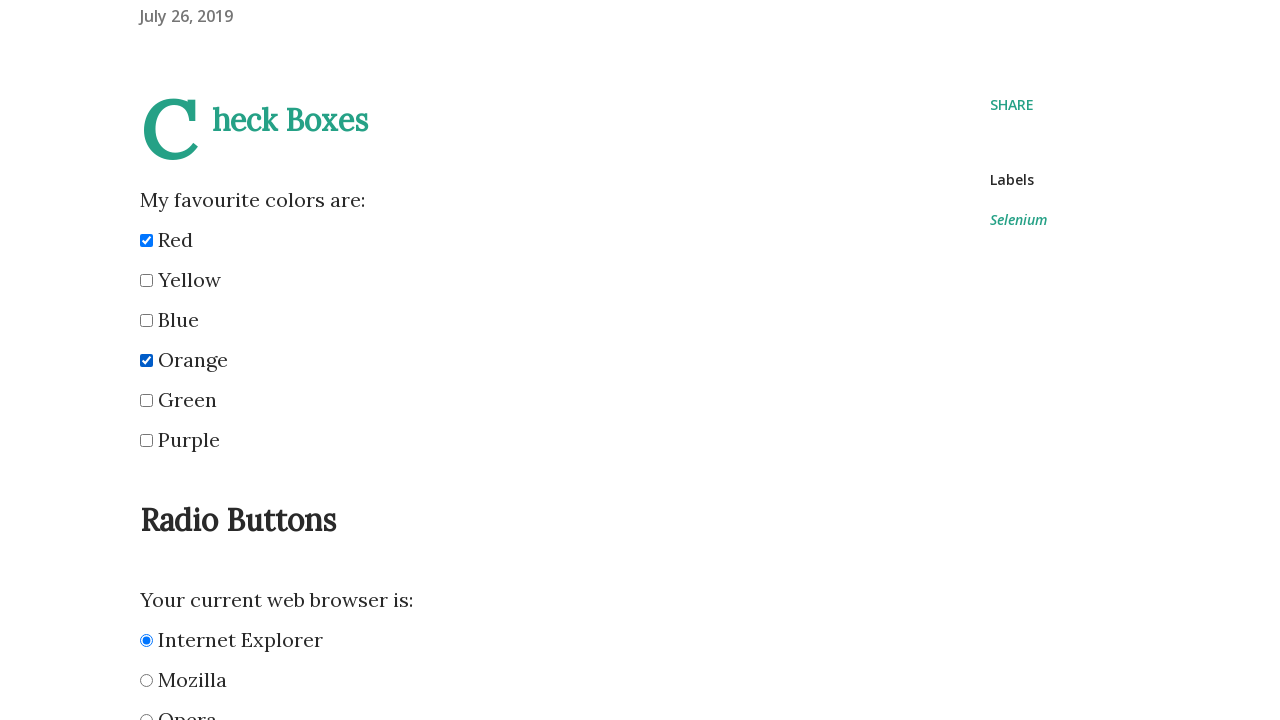

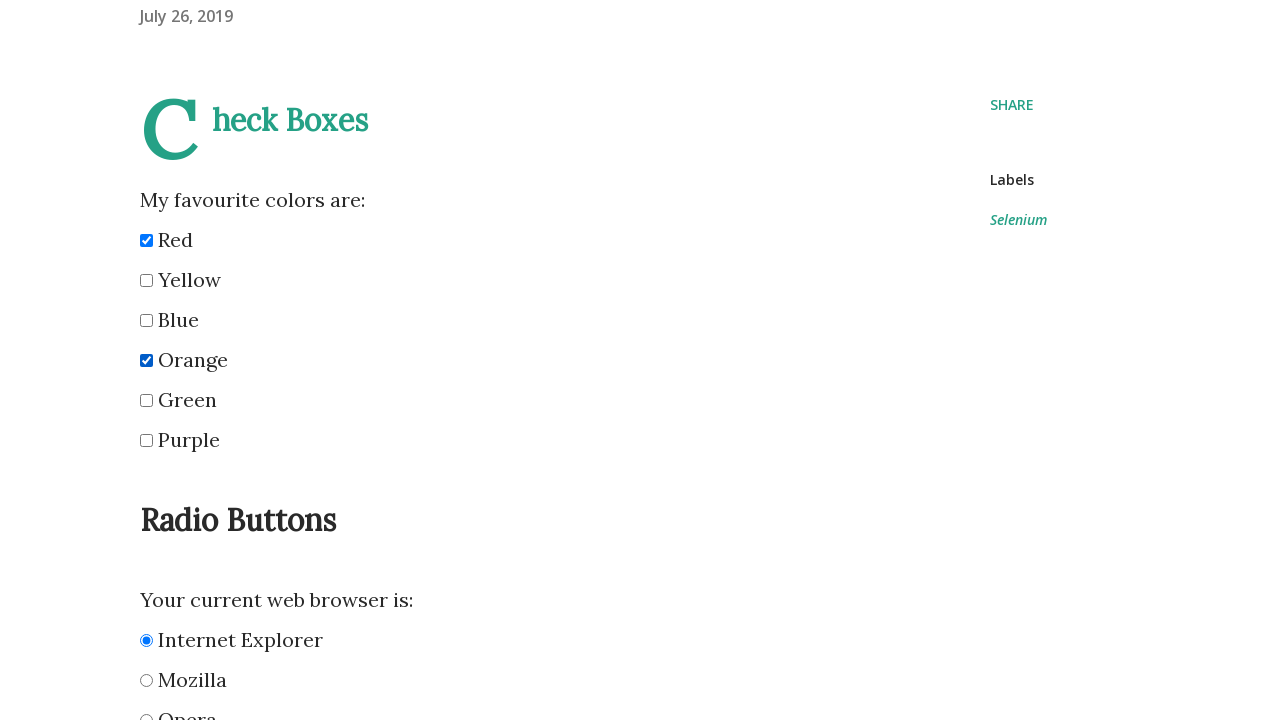